Tests an e-commerce site by adding multiple items to cart, proceeding to checkout, and applying a promo code

Starting URL: https://rahulshettyacademy.com/seleniumPractise/#/

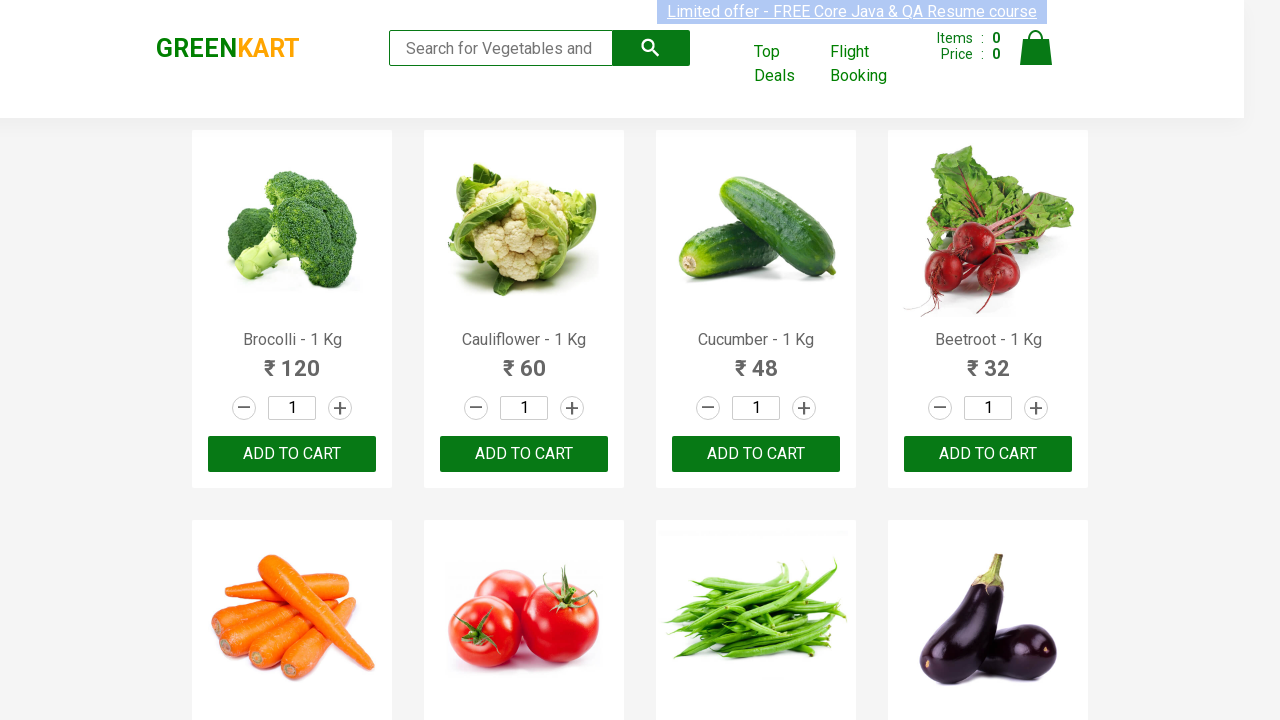

Waited for products to load on the page
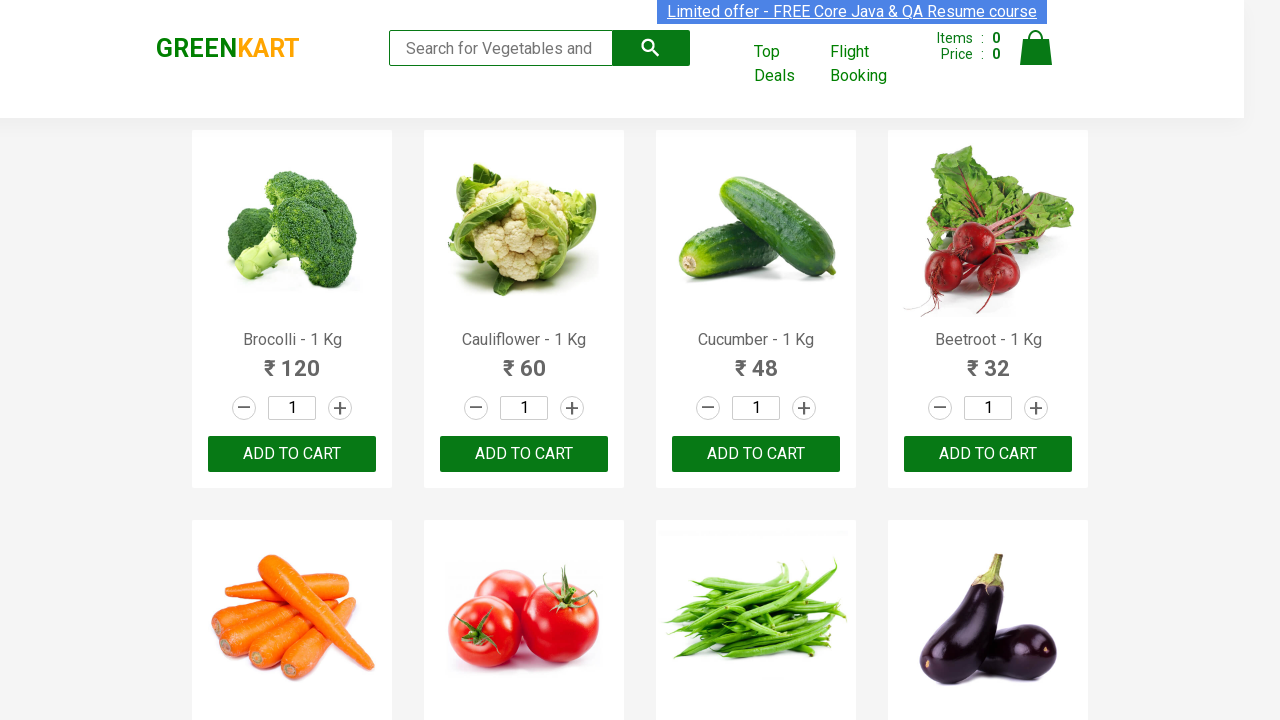

Retrieved all product names from the page
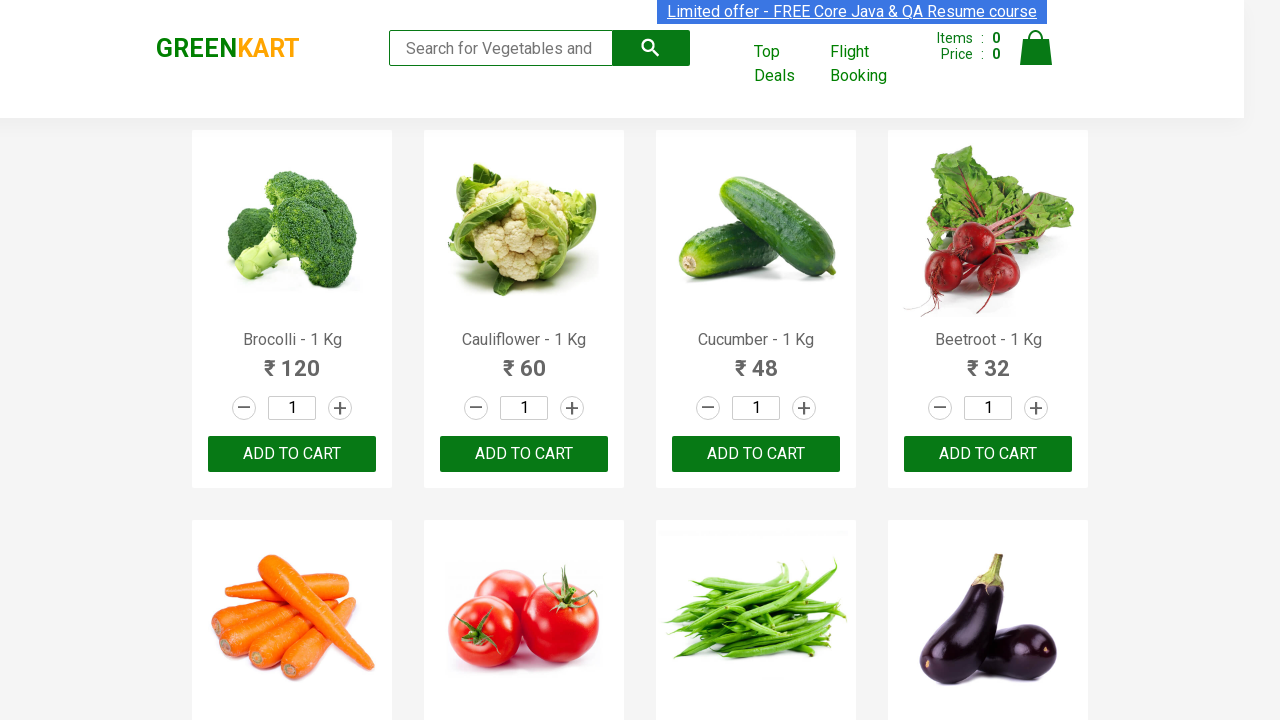

Added Brocolli to cart at (292, 454) on xpath=//div[@class='product-action']/button >> nth=0
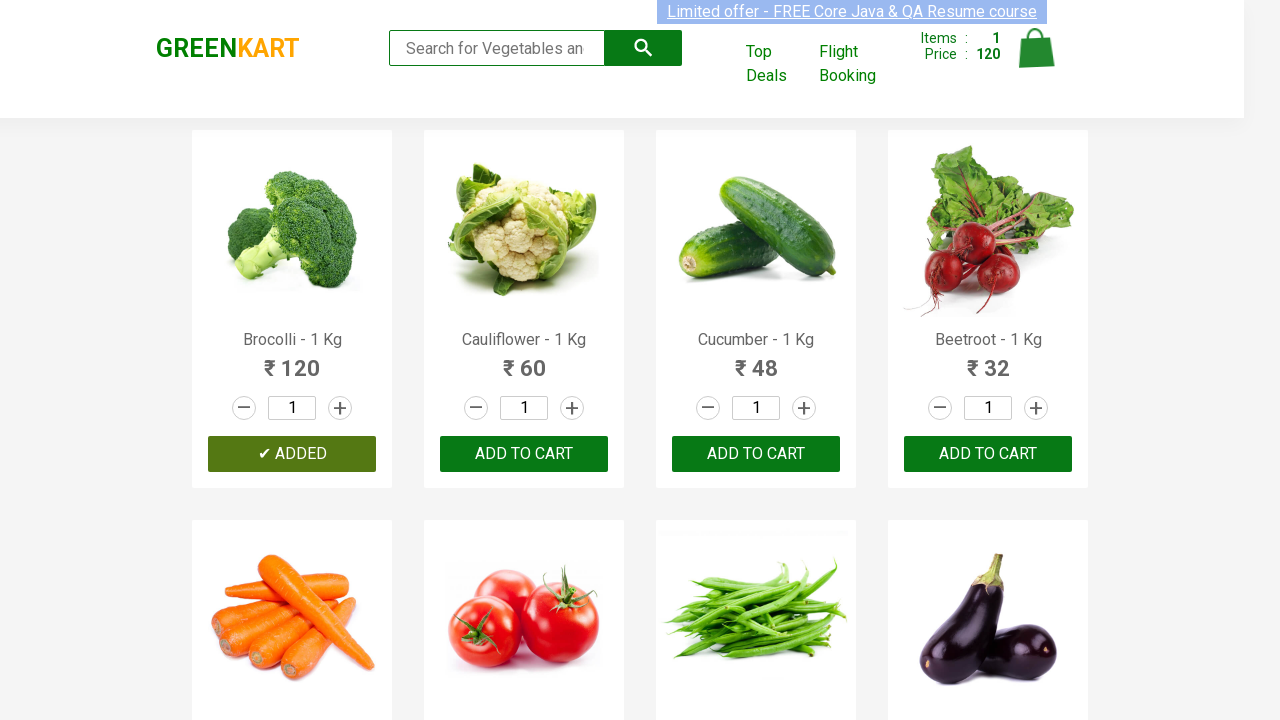

Added Cucumber to cart at (756, 454) on xpath=//div[@class='product-action']/button >> nth=2
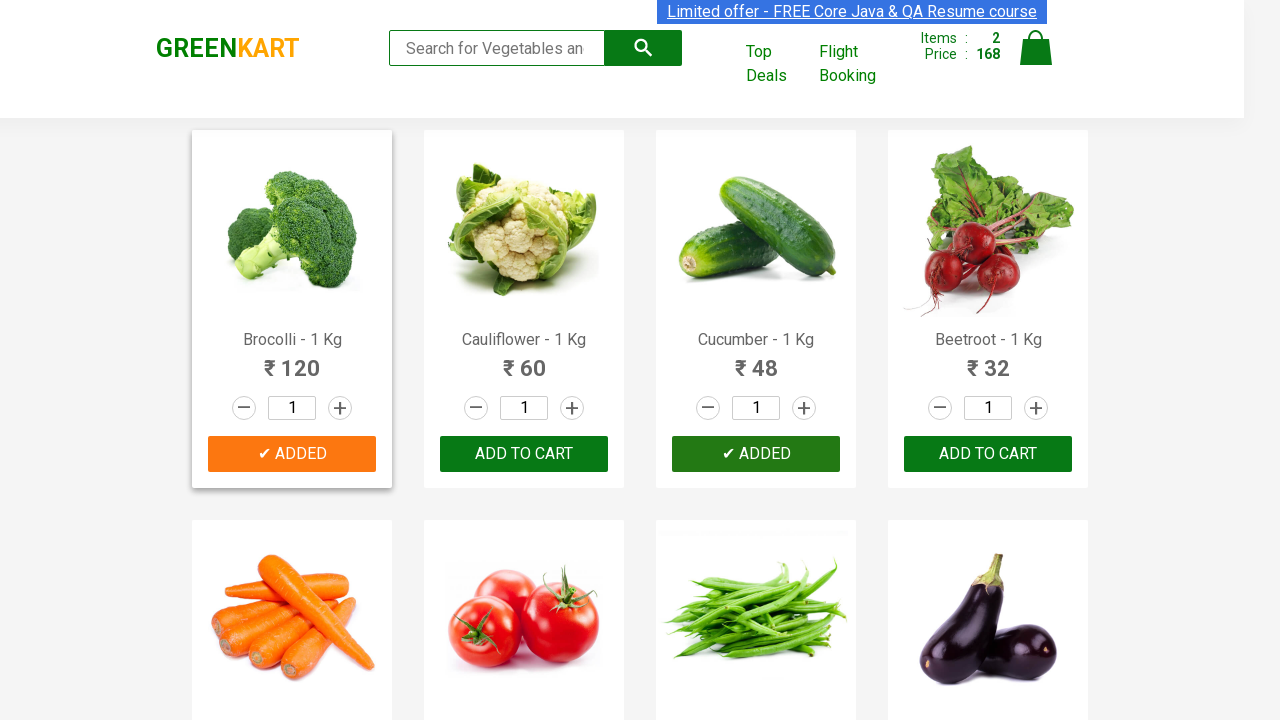

Added Beans to cart at (756, 360) on xpath=//div[@class='product-action']/button >> nth=6
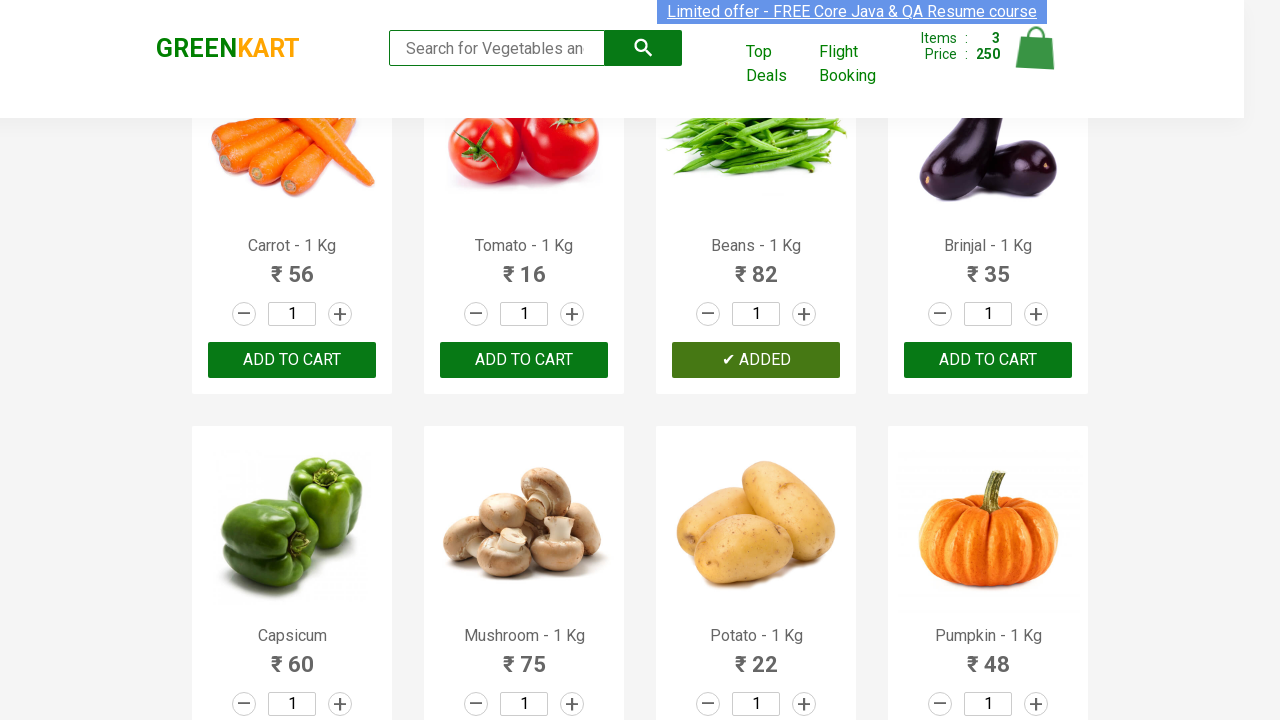

Added Capsicum to cart at (292, 360) on xpath=//div[@class='product-action']/button >> nth=8
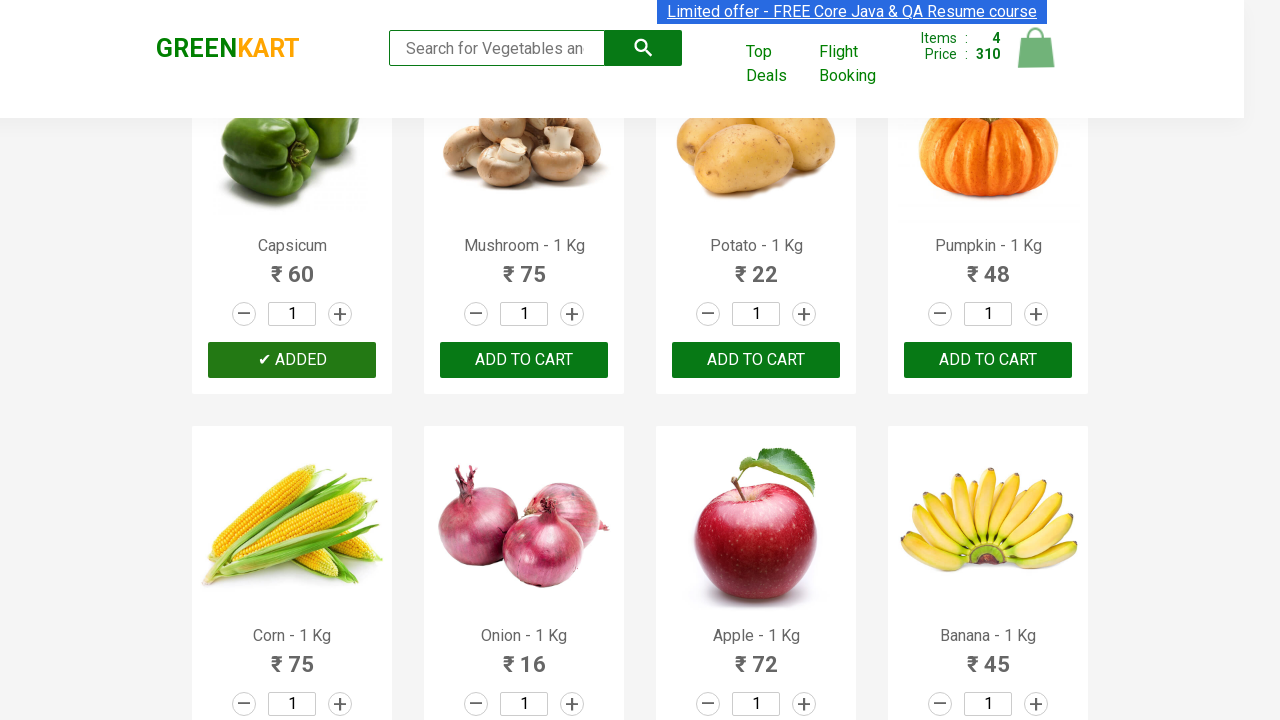

Clicked on cart icon to view cart at (1036, 48) on img[alt='Cart']
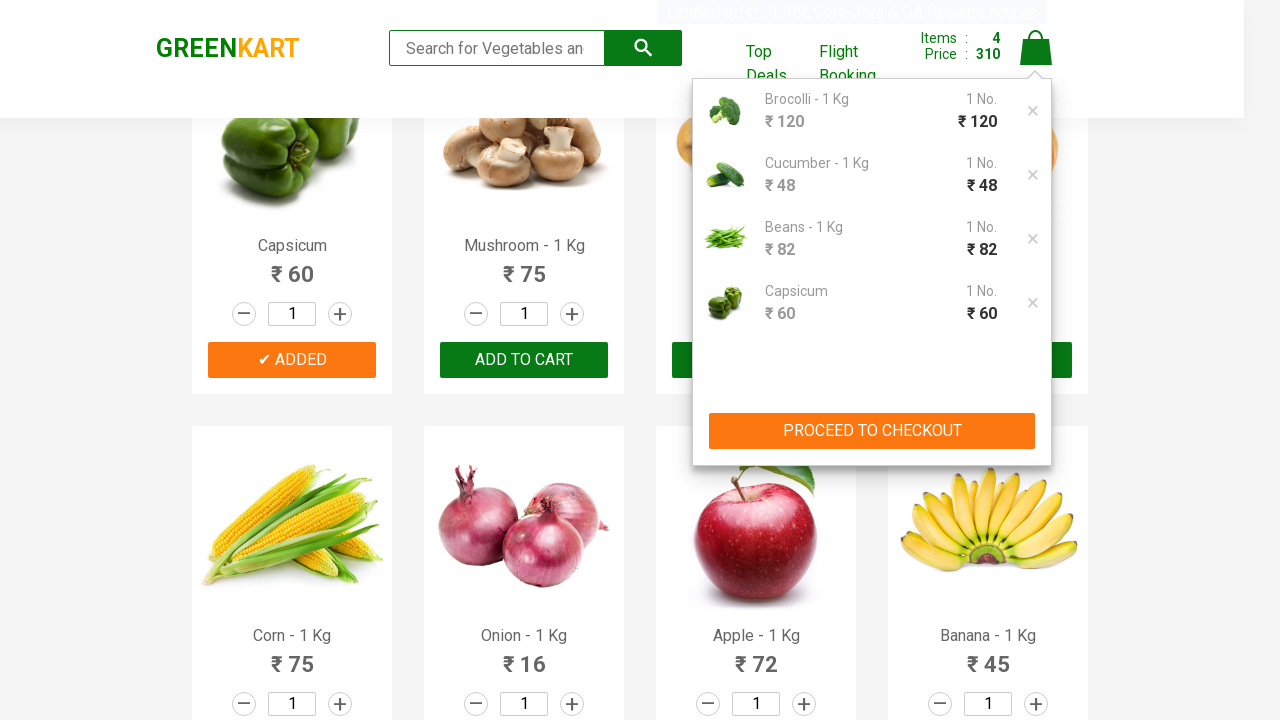

Clicked proceed to checkout button at (872, 431) on xpath=//button[contains(text(),'PROCEED TO CHECKOUT')]
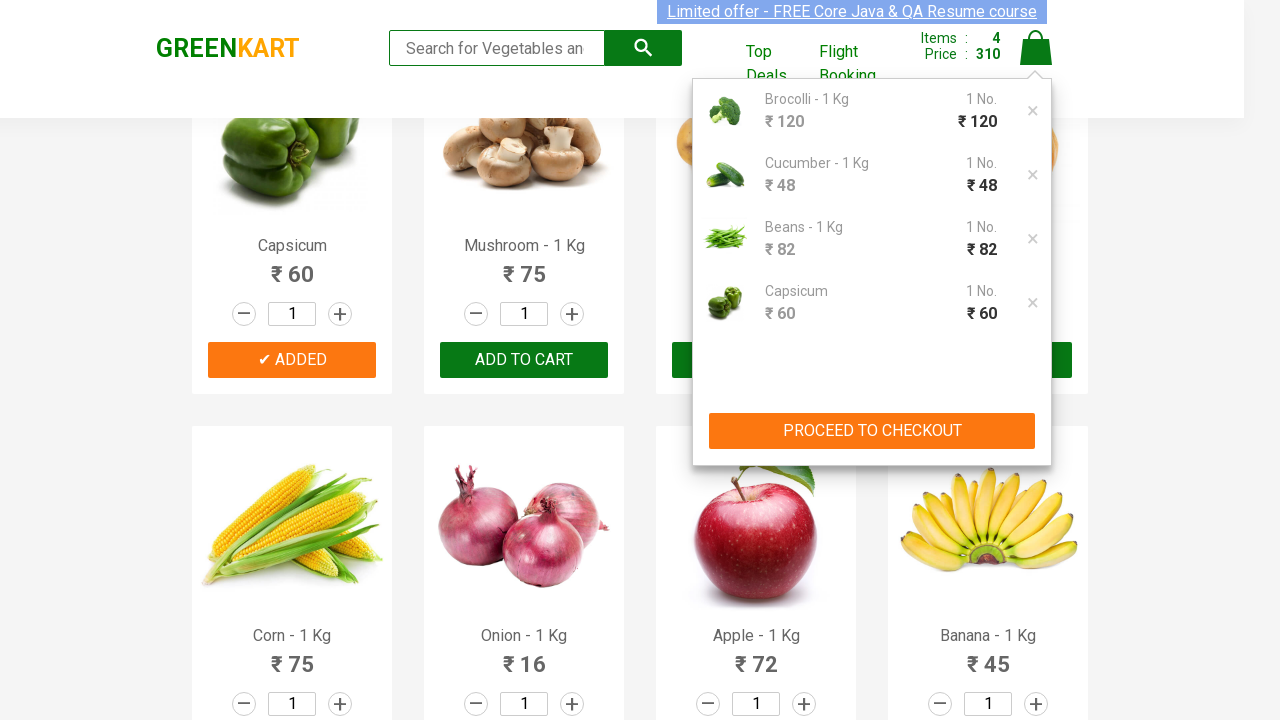

Entered promo code 'rahulshettyacademy' on //input[@placeholder='Enter promo code']
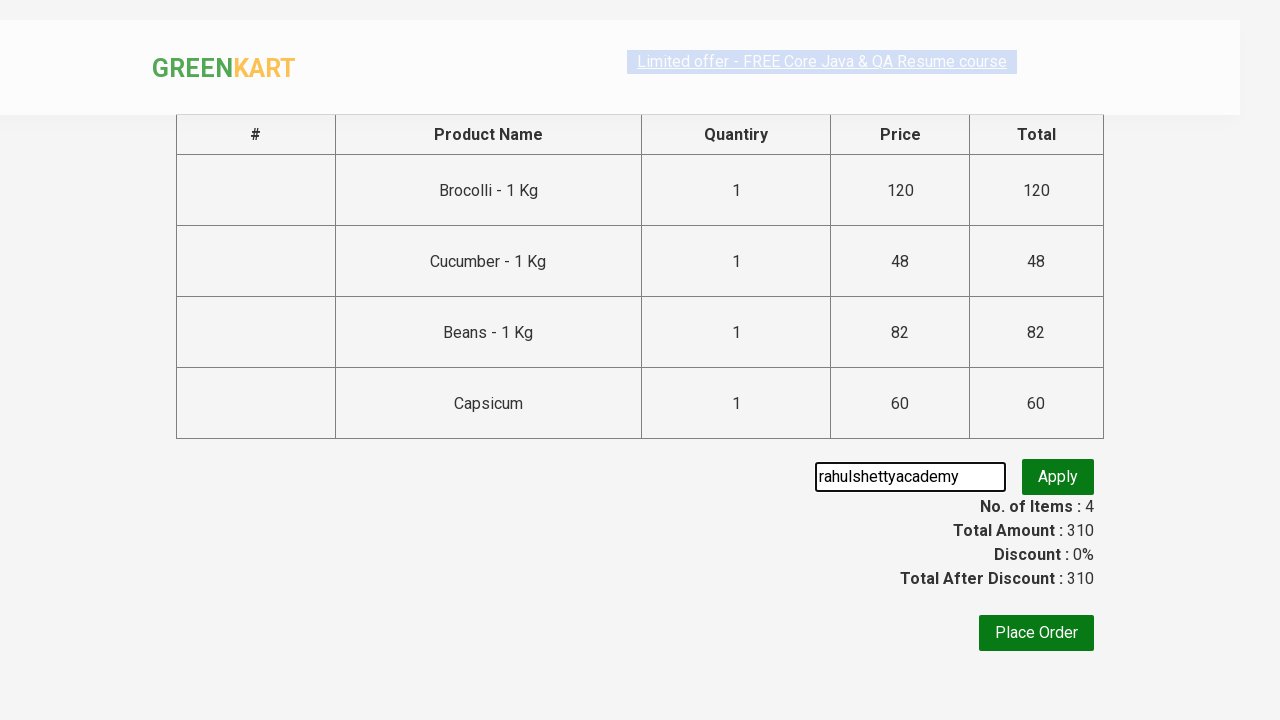

Clicked apply promo button at (1058, 477) on xpath=//button[@class='promoBtn']
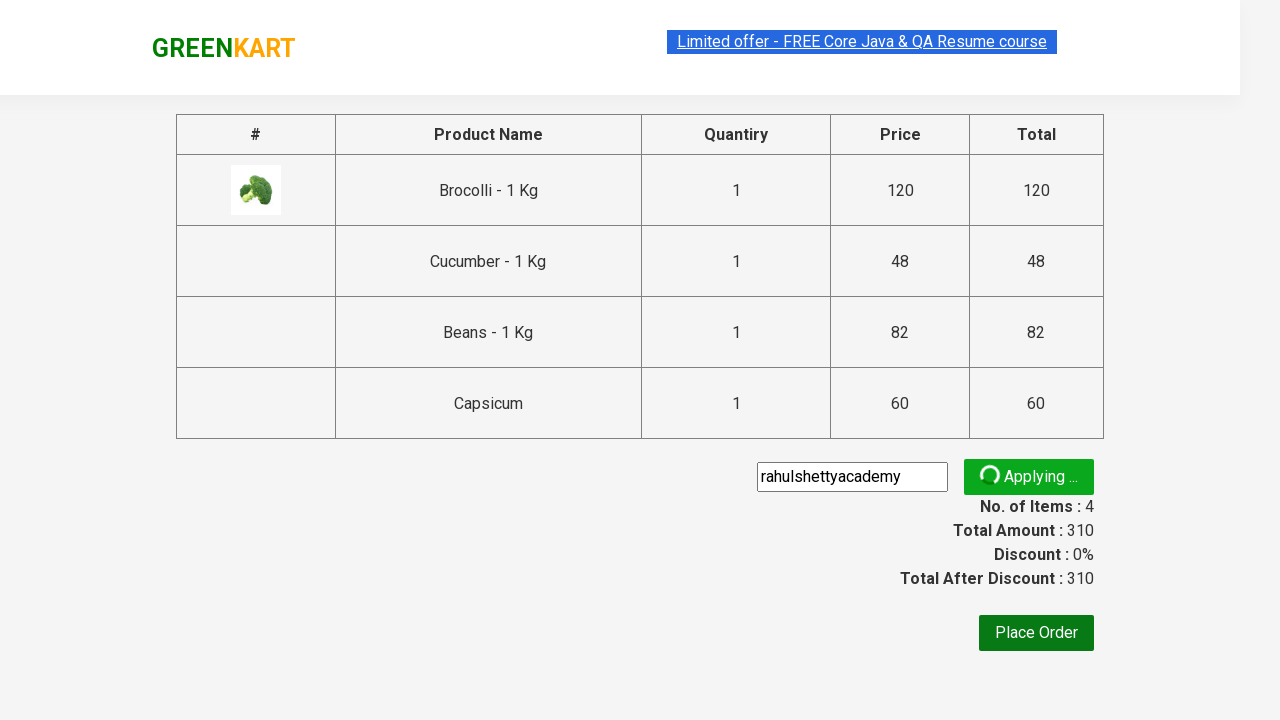

Promo code validation message appeared successfully
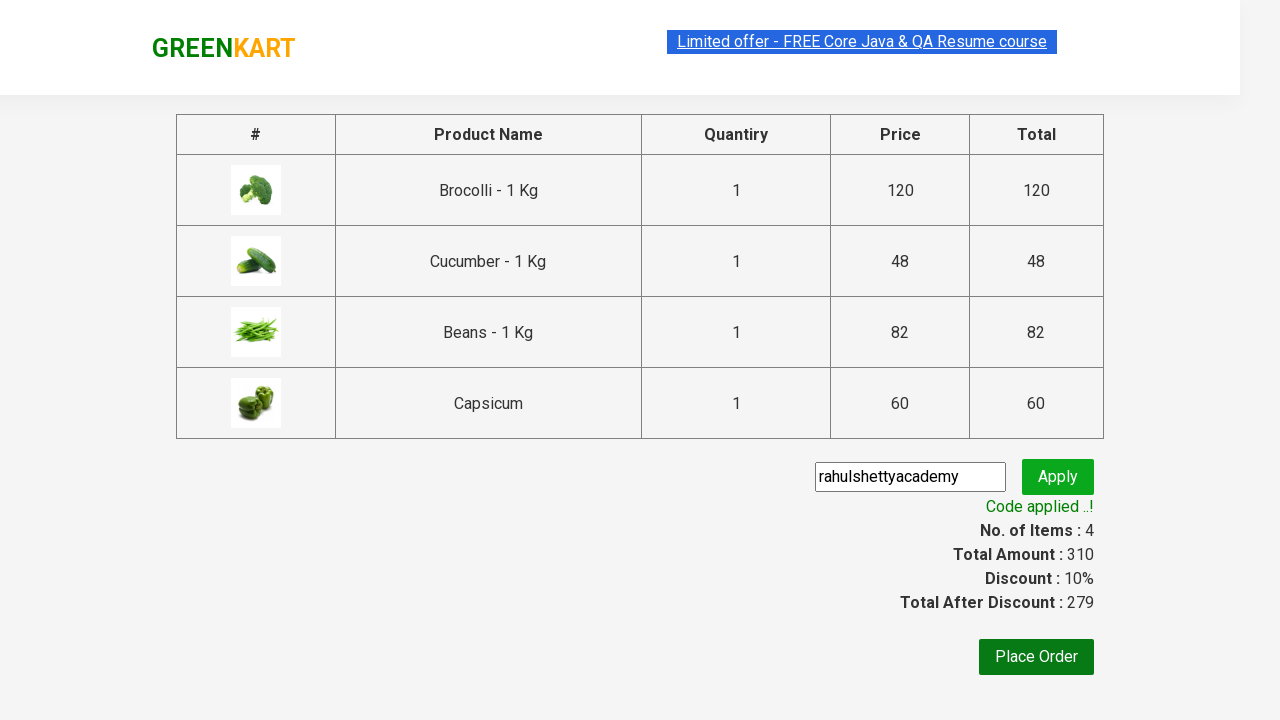

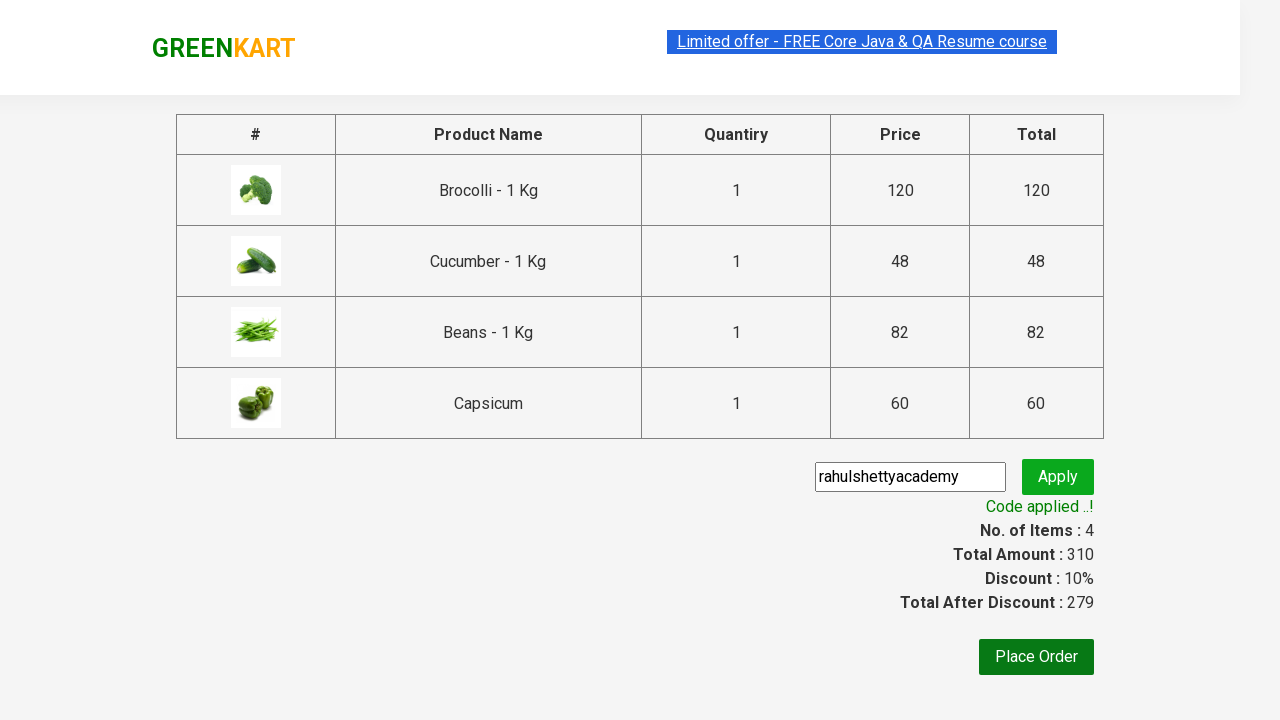